Verifies the DAT website homepage title is correct

Starting URL: https://www.dat.com

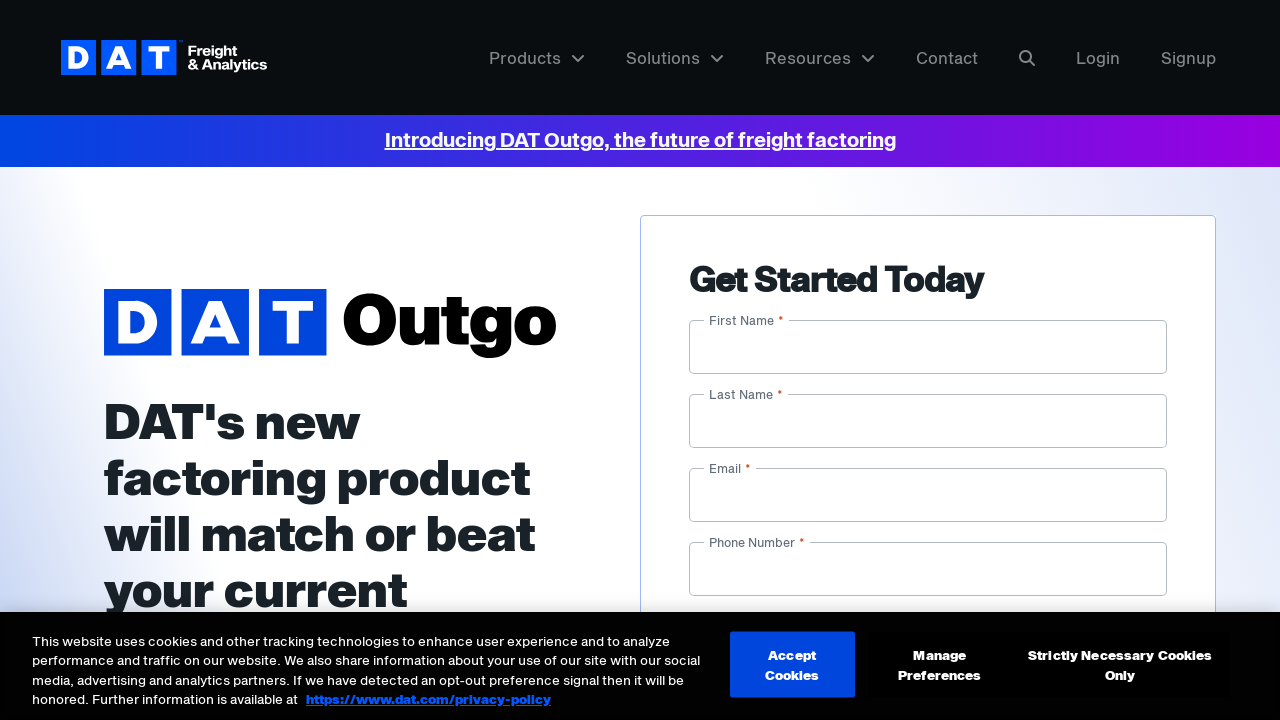

Navigated to DAT website homepage
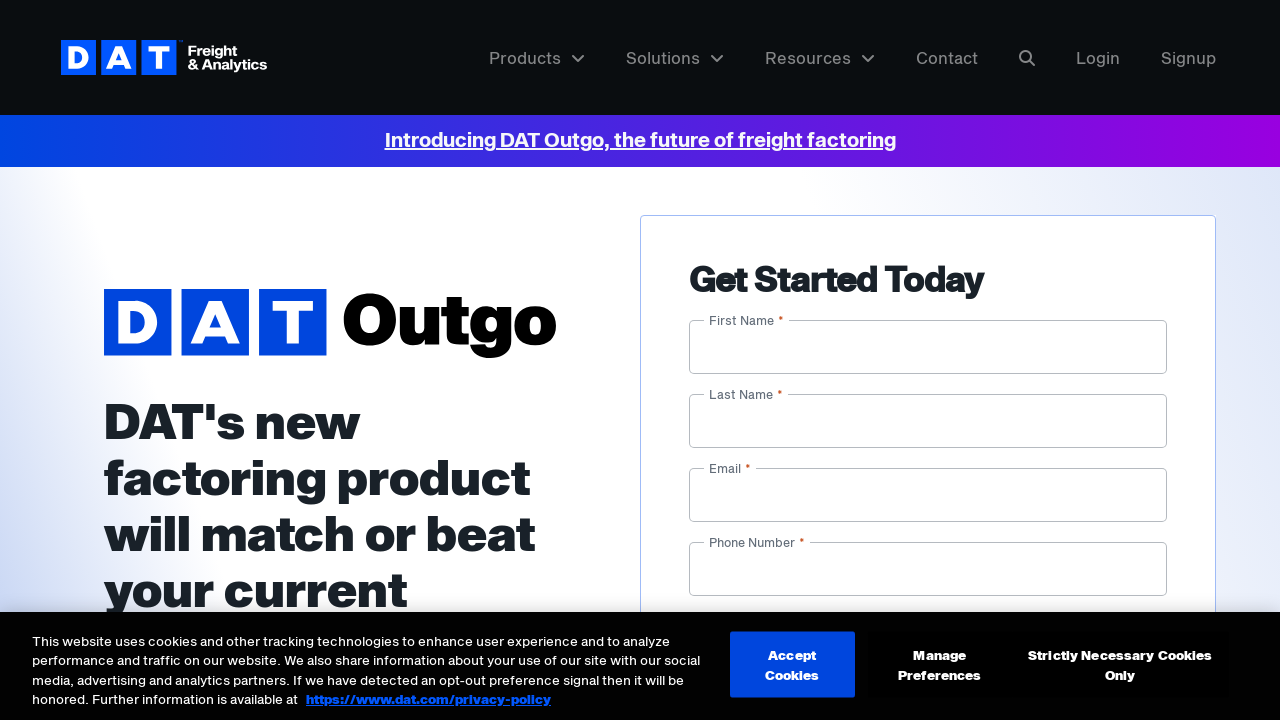

Verified homepage title is 'DAT Freight & Analytics - DAT'
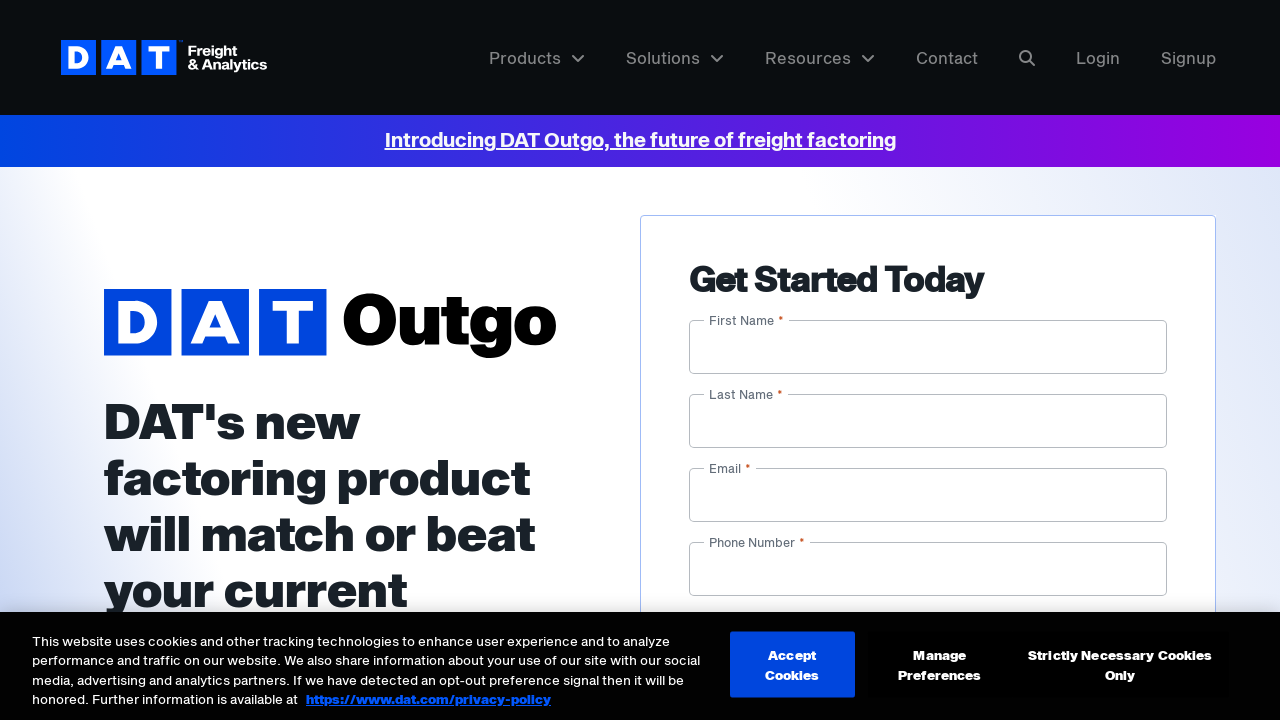

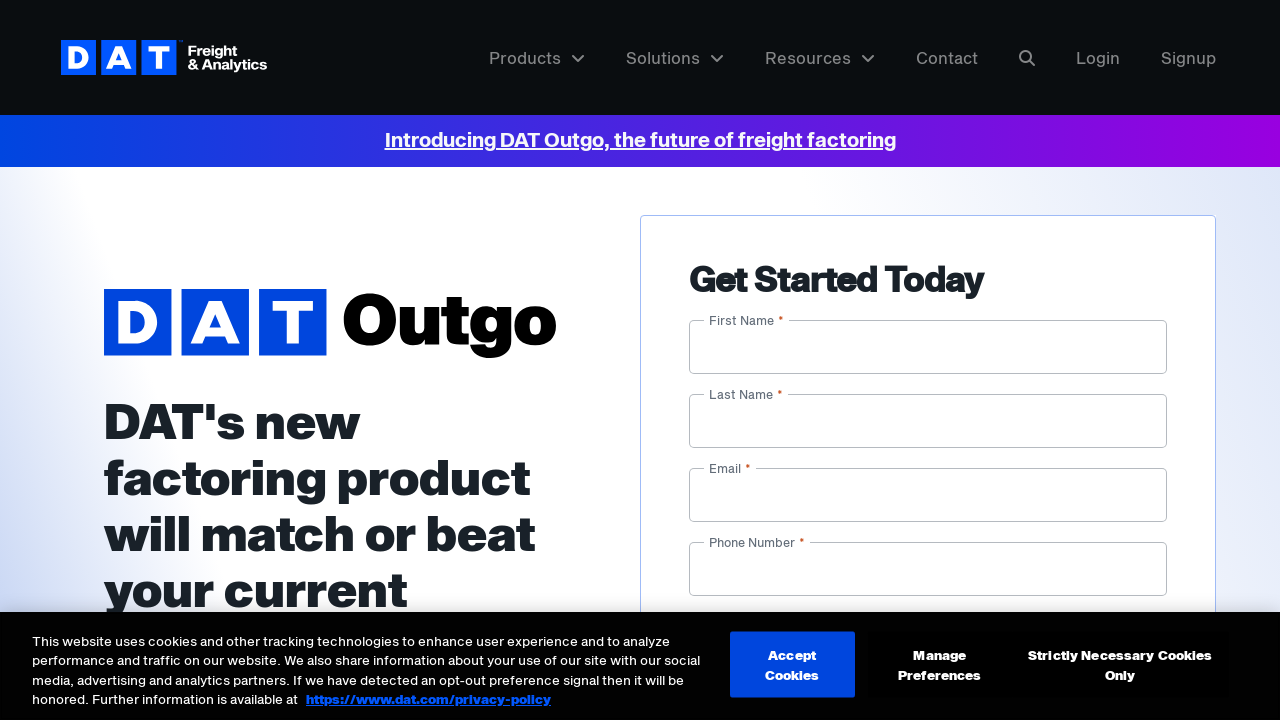